Tests alert prompt functionality by clicking a button that triggers a prompt alert and entering text into it

Starting URL: https://demoqa.com/alerts

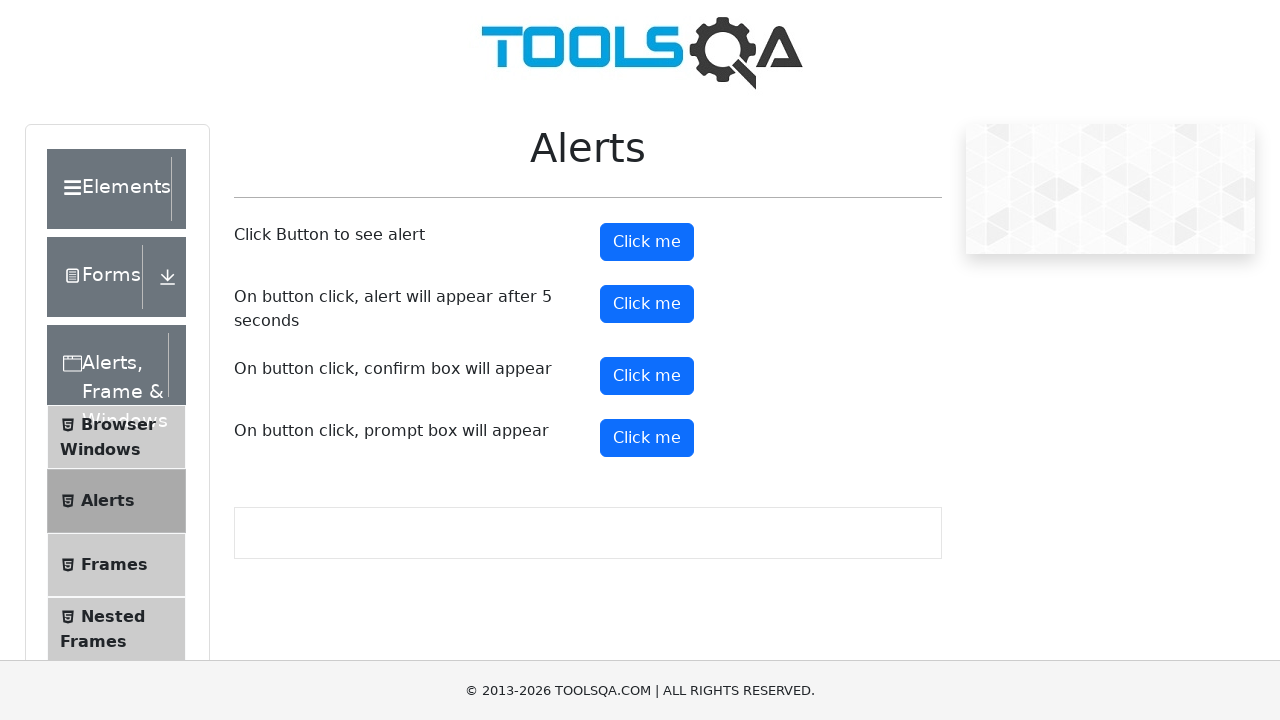

Clicked the prompt alert button at (647, 438) on #promtButton
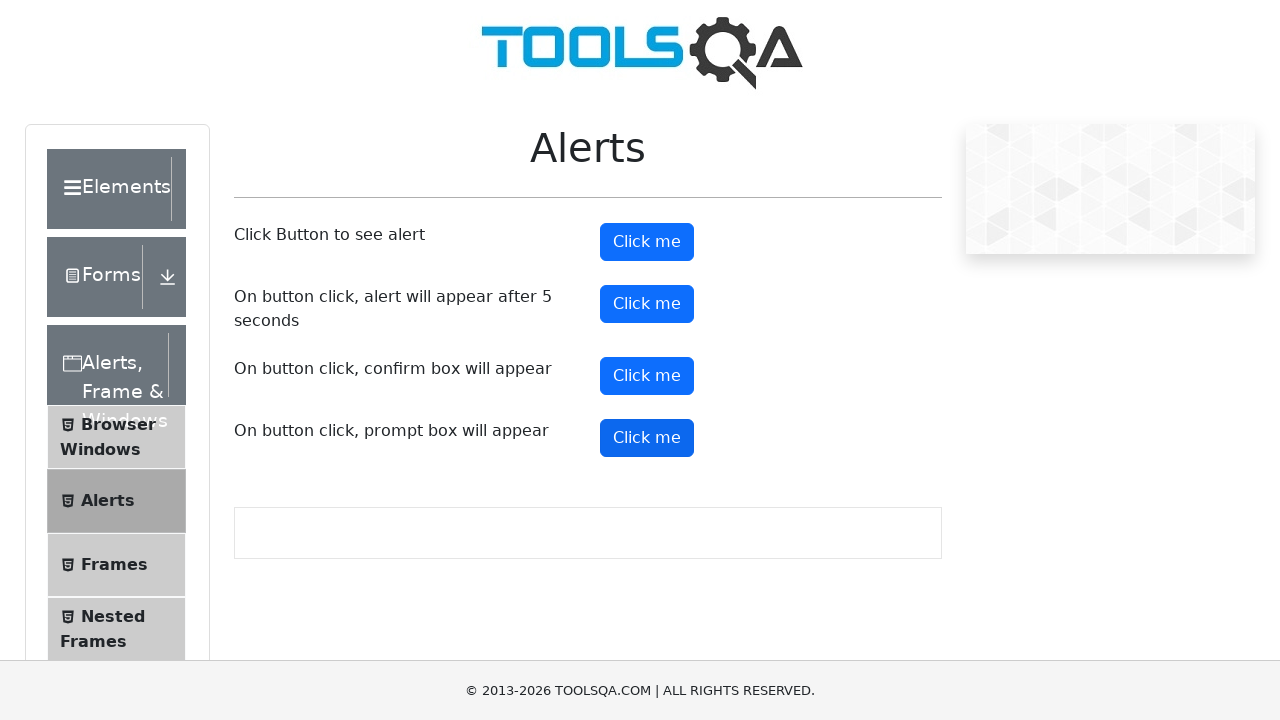

Accepted prompt alert with text 'TestUser'
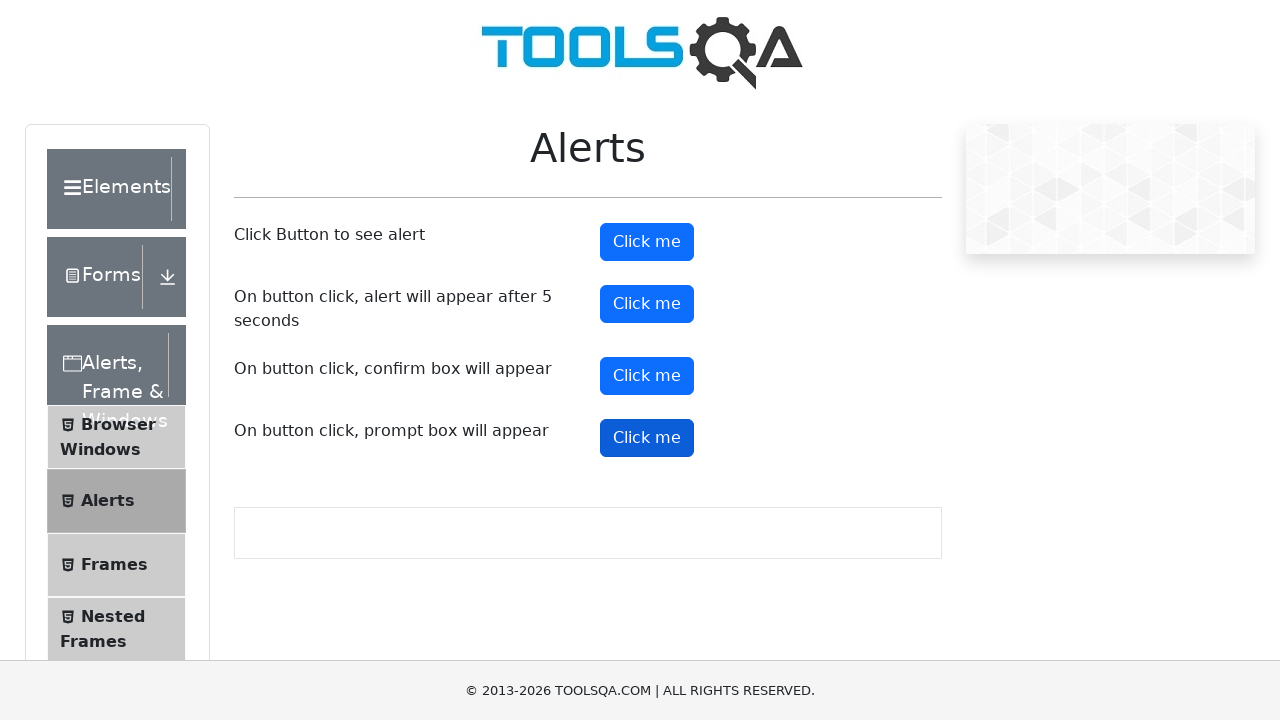

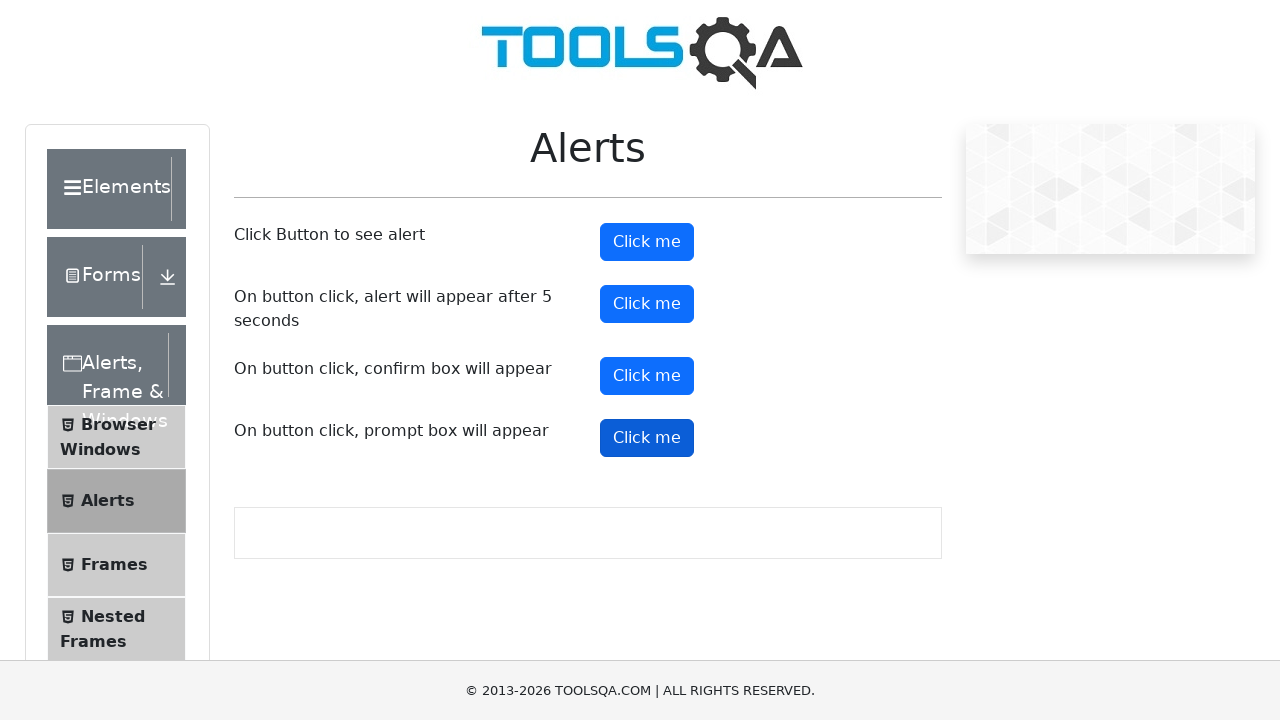